Tests the scientific calculator's power function by calculating 10^5 and verifying the result equals 100,000

Starting URL: http://www.calculator.net

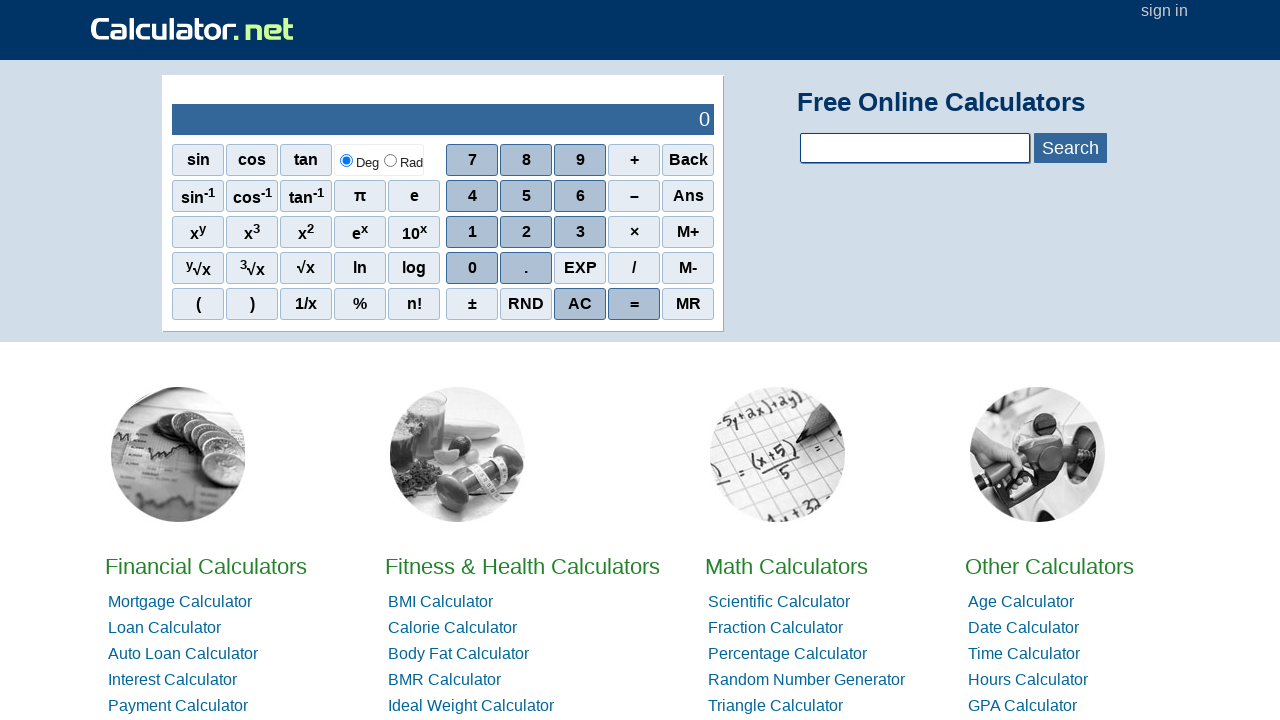

Clicked button 1 at (472, 232) on xpath=//*[@id='sciout']/tbody/tr[2]/td[2]/div/div[3]/span[1]
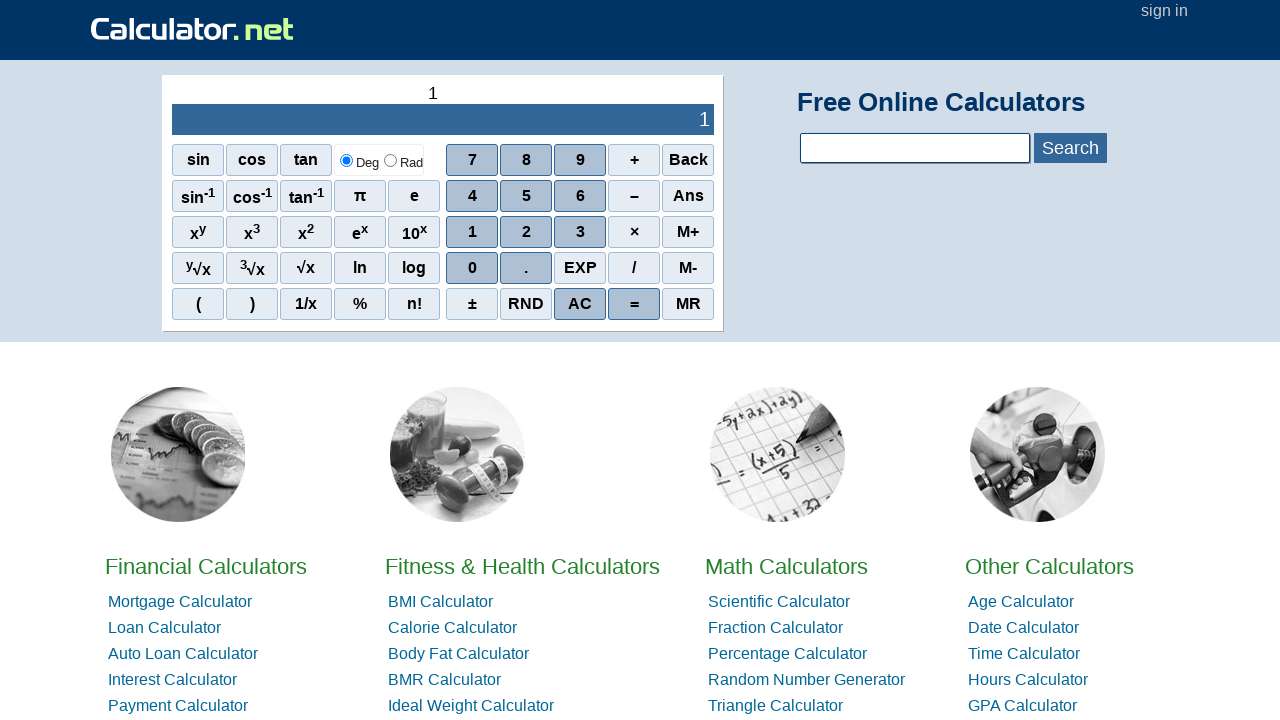

Clicked button 0 at (472, 268) on xpath=//*[@id='sciout']/tbody/tr[2]/td[2]/div/div[4]/span[1]
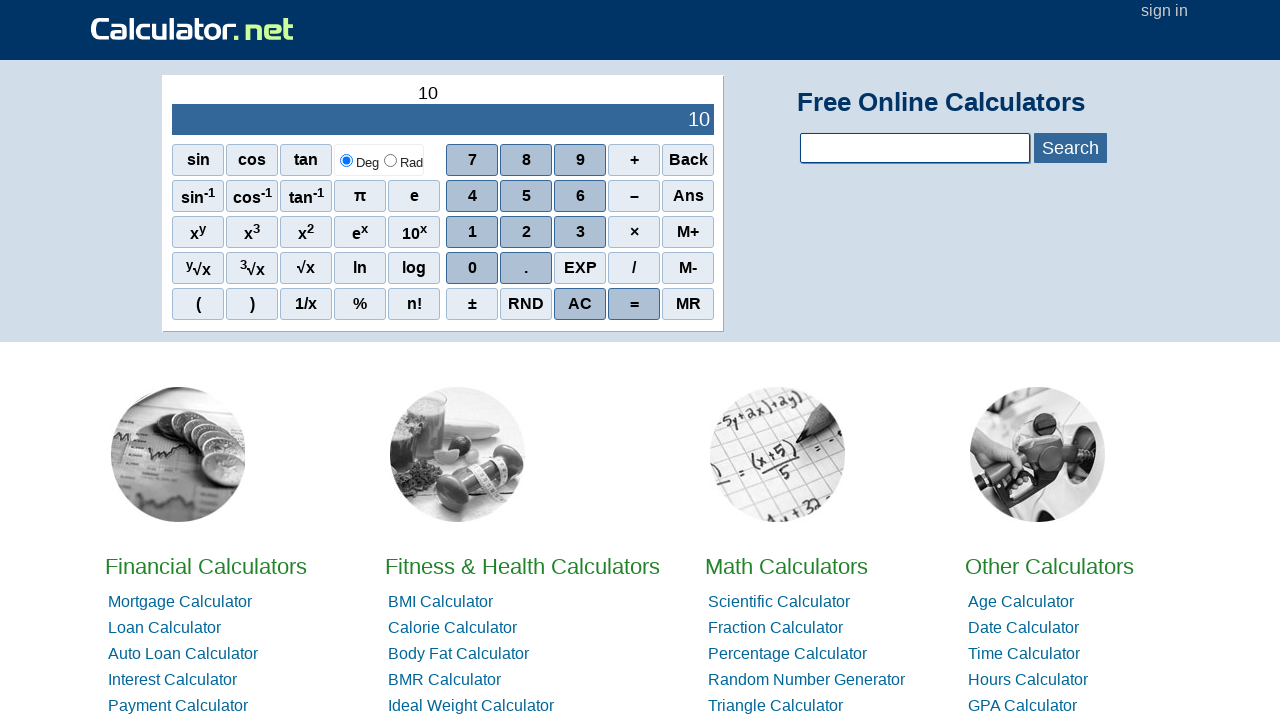

Clicked xy power function button at (198, 232) on xpath=//*[@id='sciout']/tbody/tr[2]/td[1]/div/div[3]/span[1]
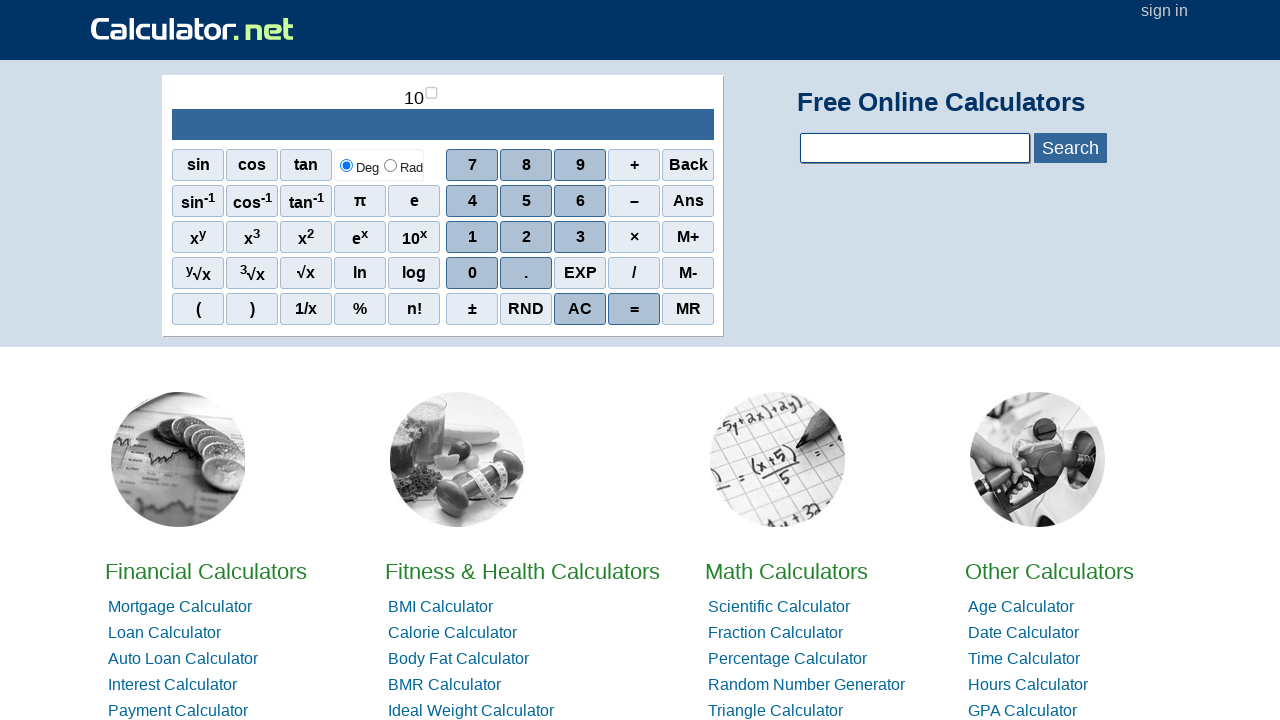

Clicked button 5 at (526, 201) on xpath=//*[@id='sciout']/tbody/tr[2]/td[2]/div/div[2]/span[2]
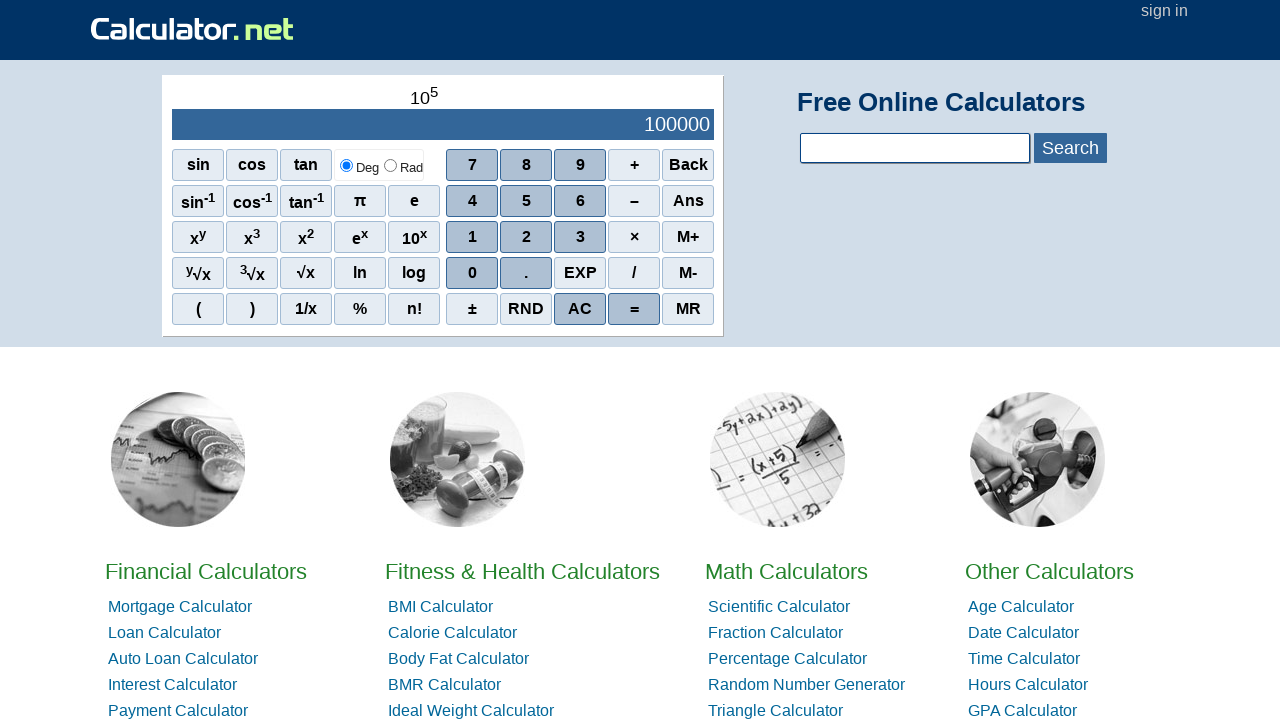

Clicked equals button to calculate 10^5 at (634, 309) on xpath=//*[@id='sciout']/tbody/tr[2]/td[2]/div/div[5]/span[4]
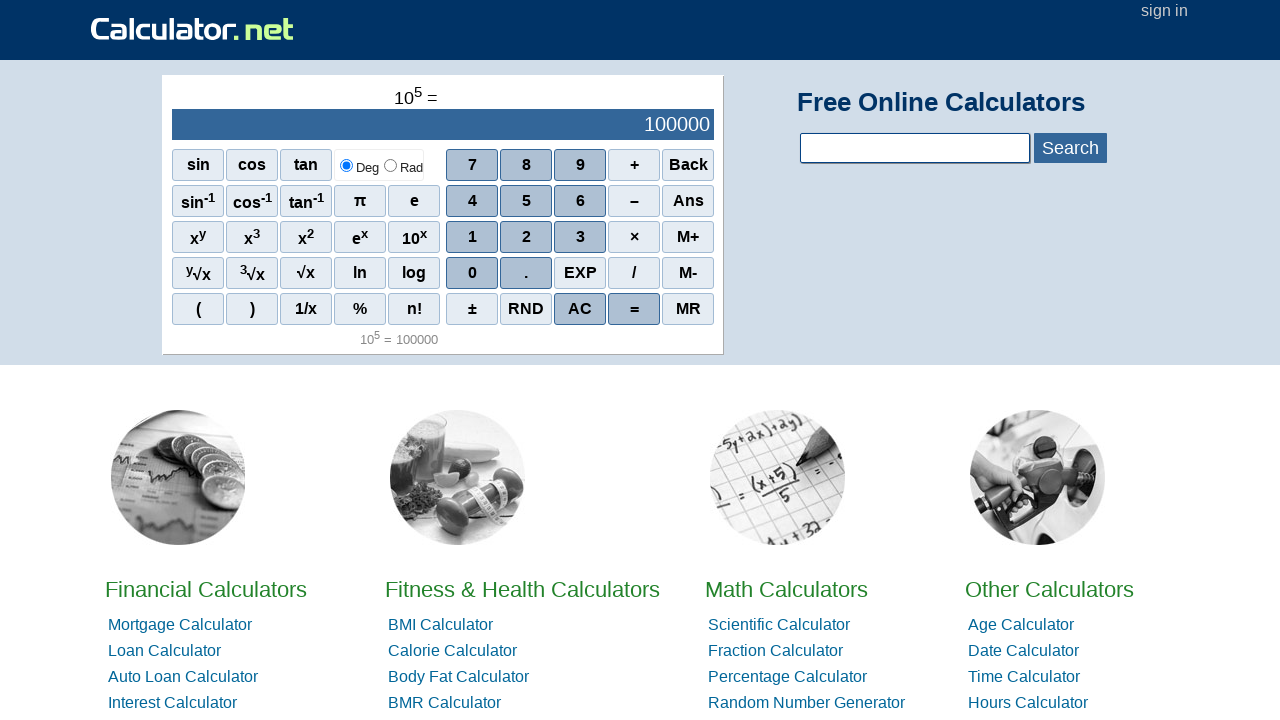

Result appeared in output display, verifying 10^5 = 100,000
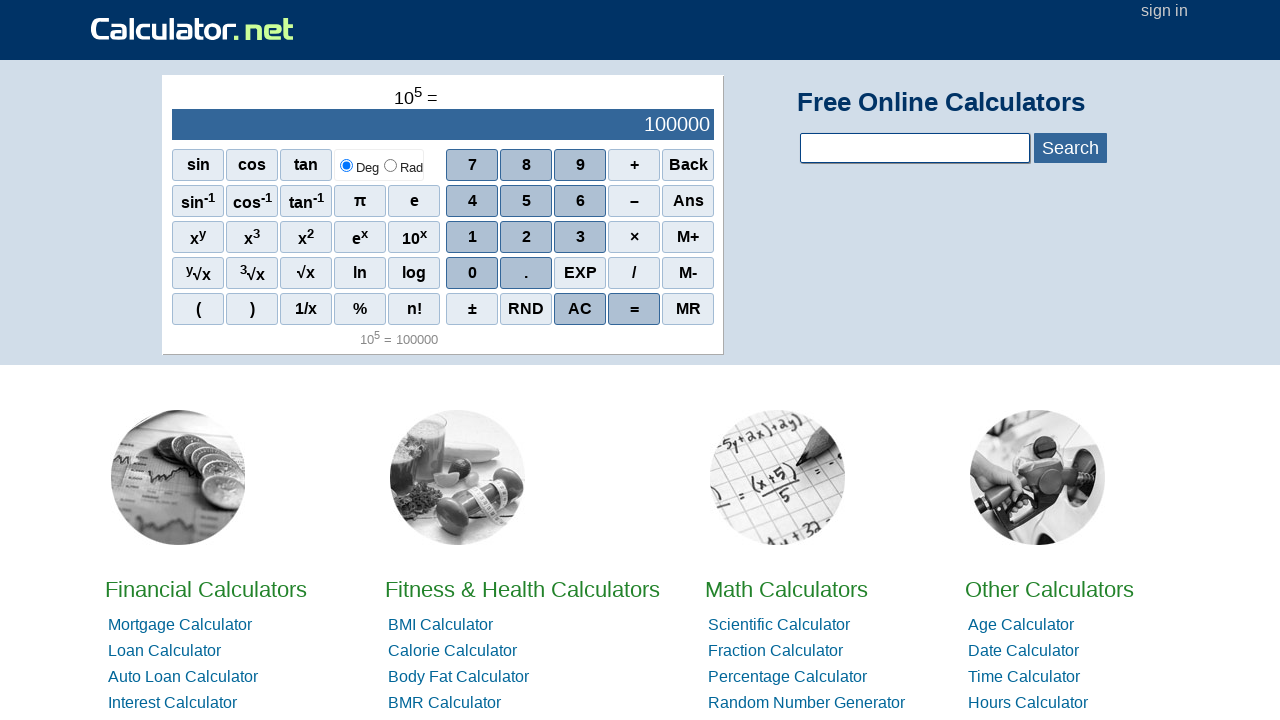

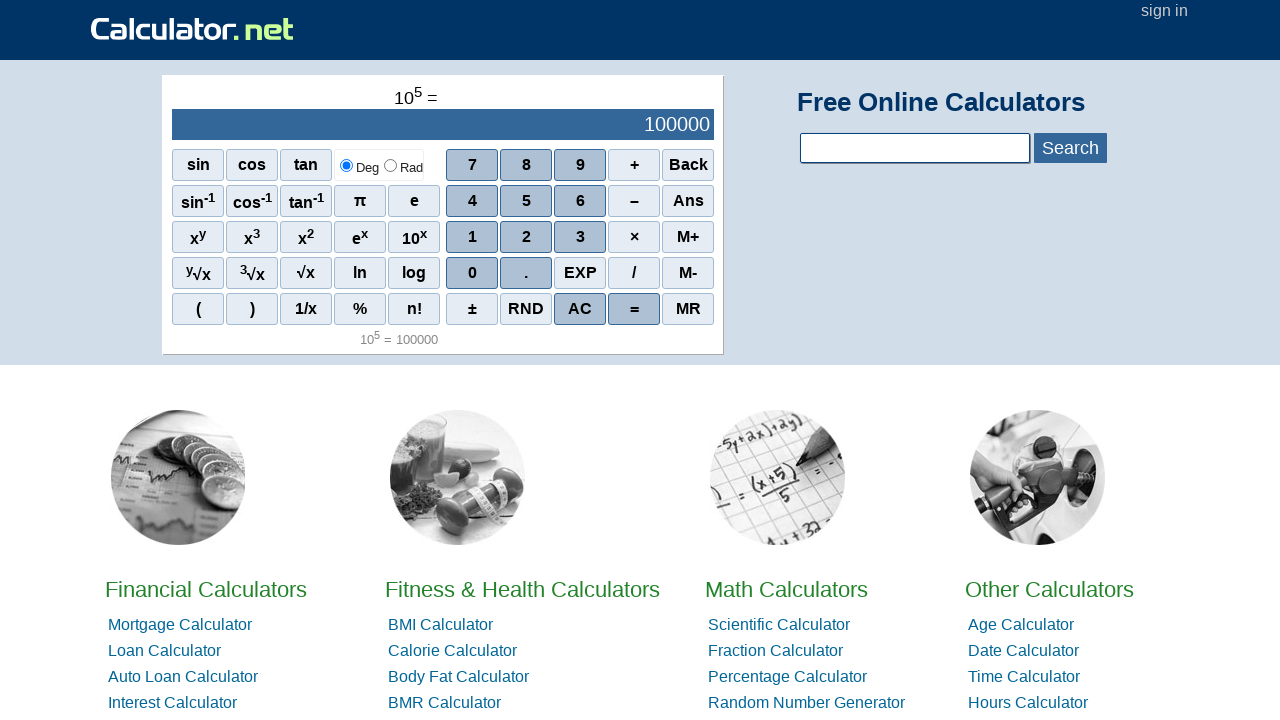